Tests registration form validation when username field is empty

Starting URL: http://automationbykrishna.com

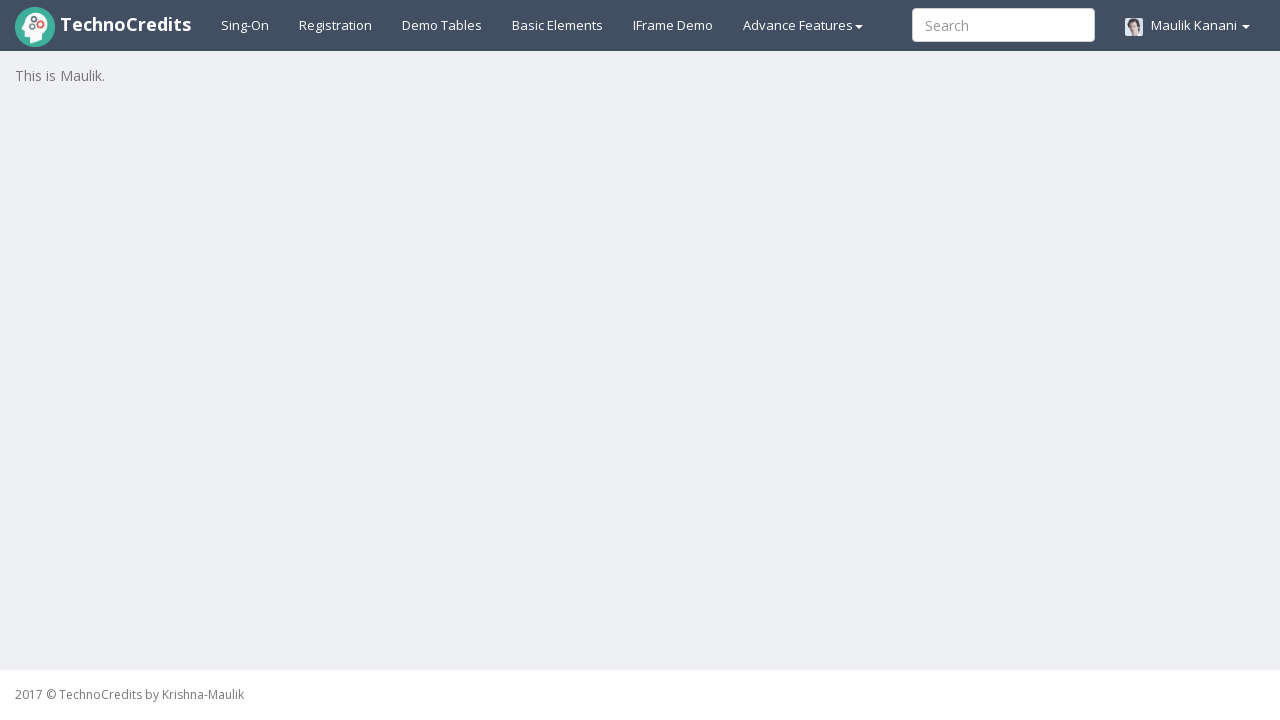

Clicked registration button to navigate to registration form at (336, 25) on #registration2
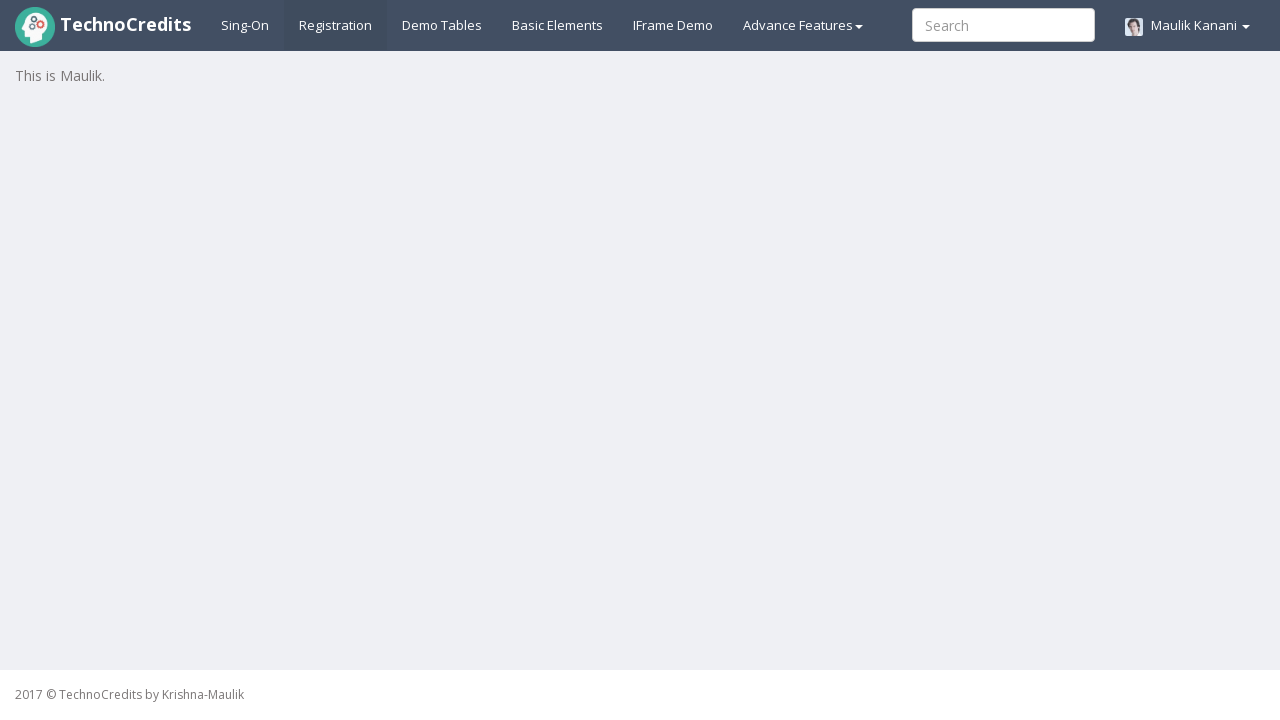

Filled full name field with 'Elizabeth Ann Thompson' on #fullName
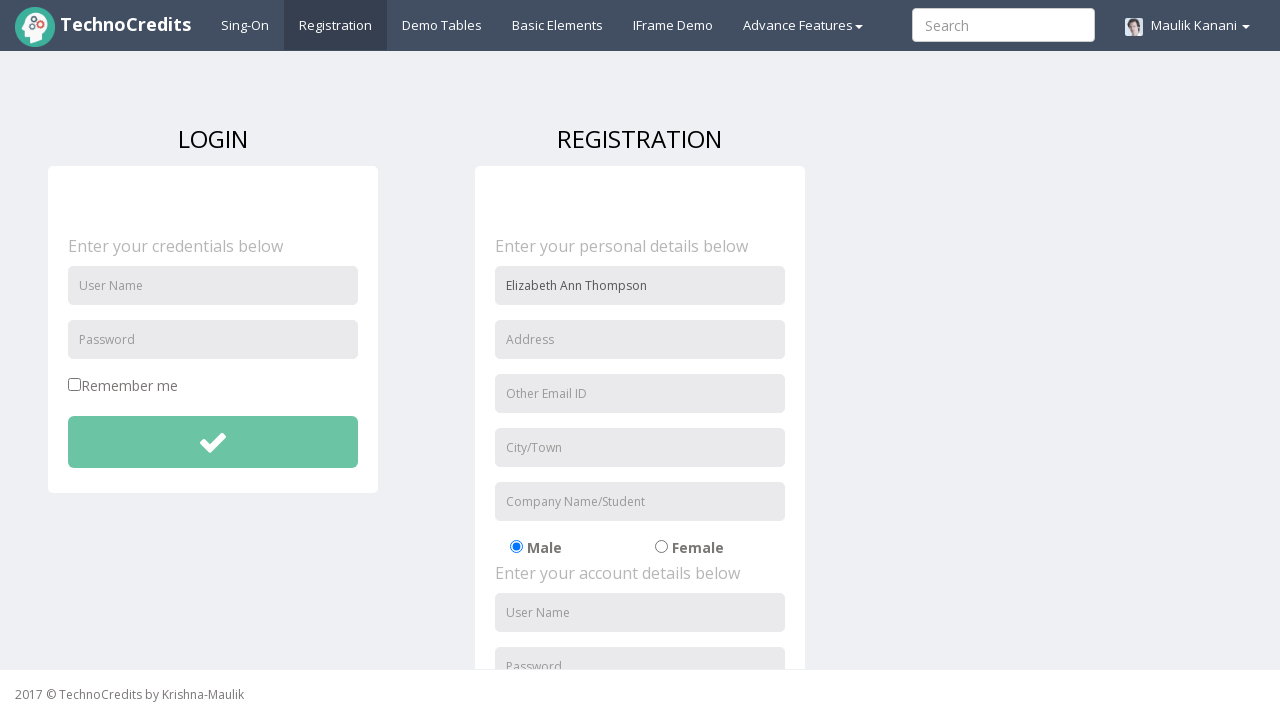

Filled address field with 'Arizona, USA' on input[placeholder='Address']
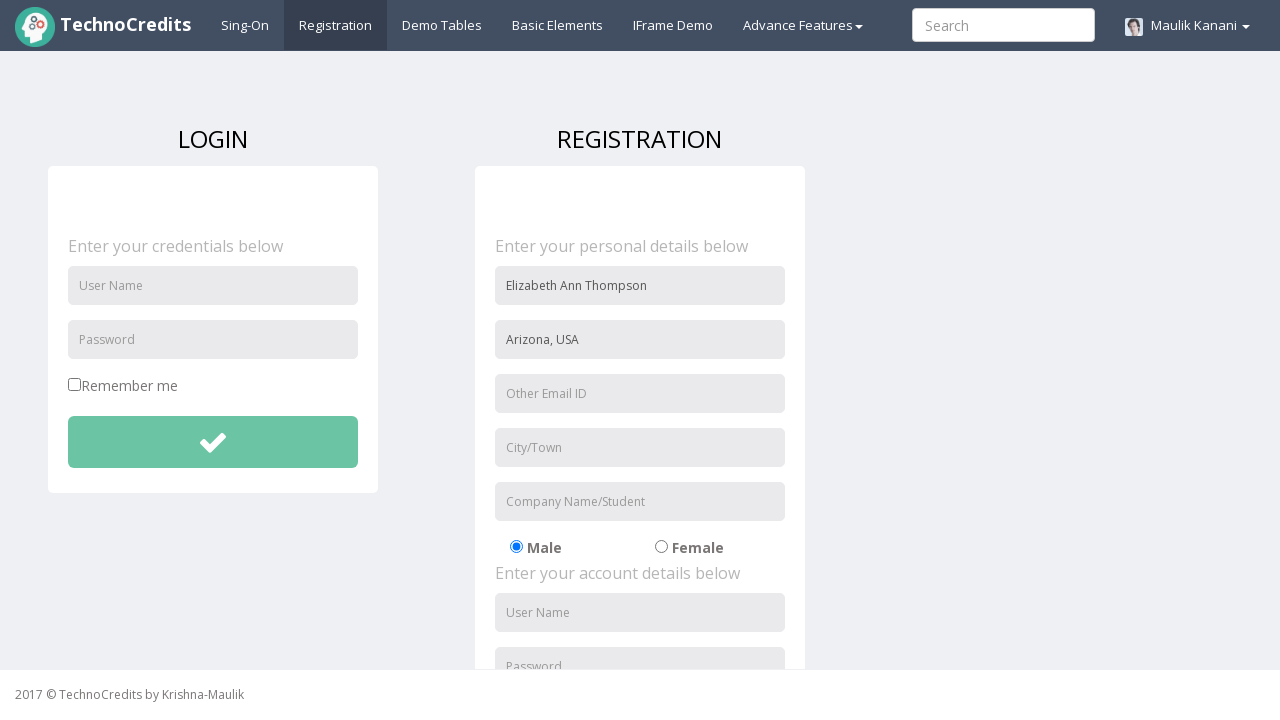

Filled email field with 'elizabeth.thompson@example.com' on input[name='useremail']
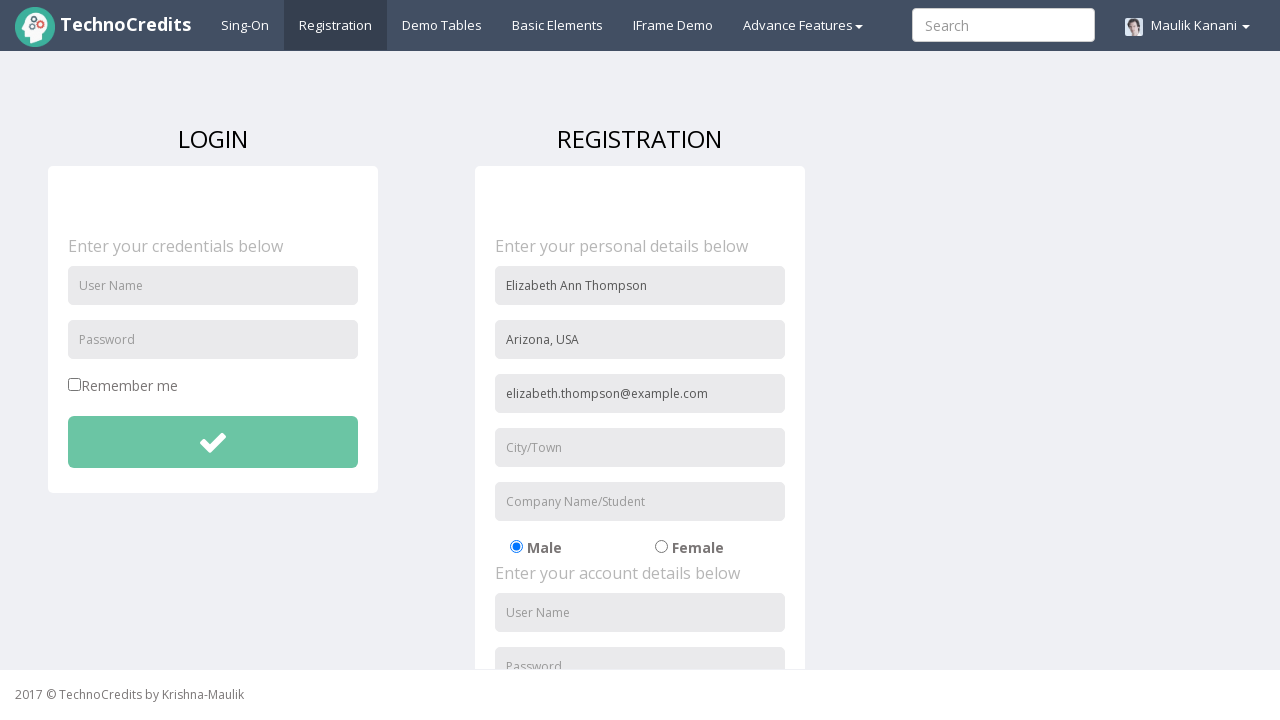

Filled city field with 'Phoenix' on #usercity
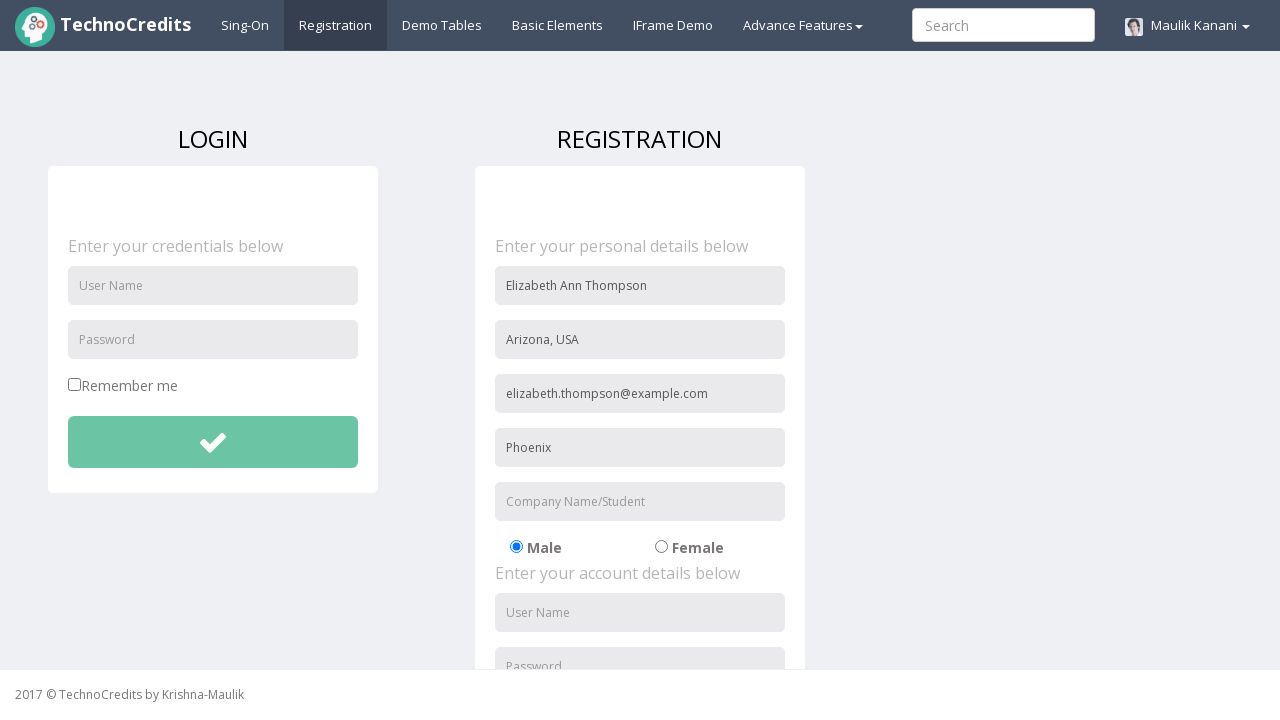

Filled organization field with 'DevOps Inc' on input[name='organization']
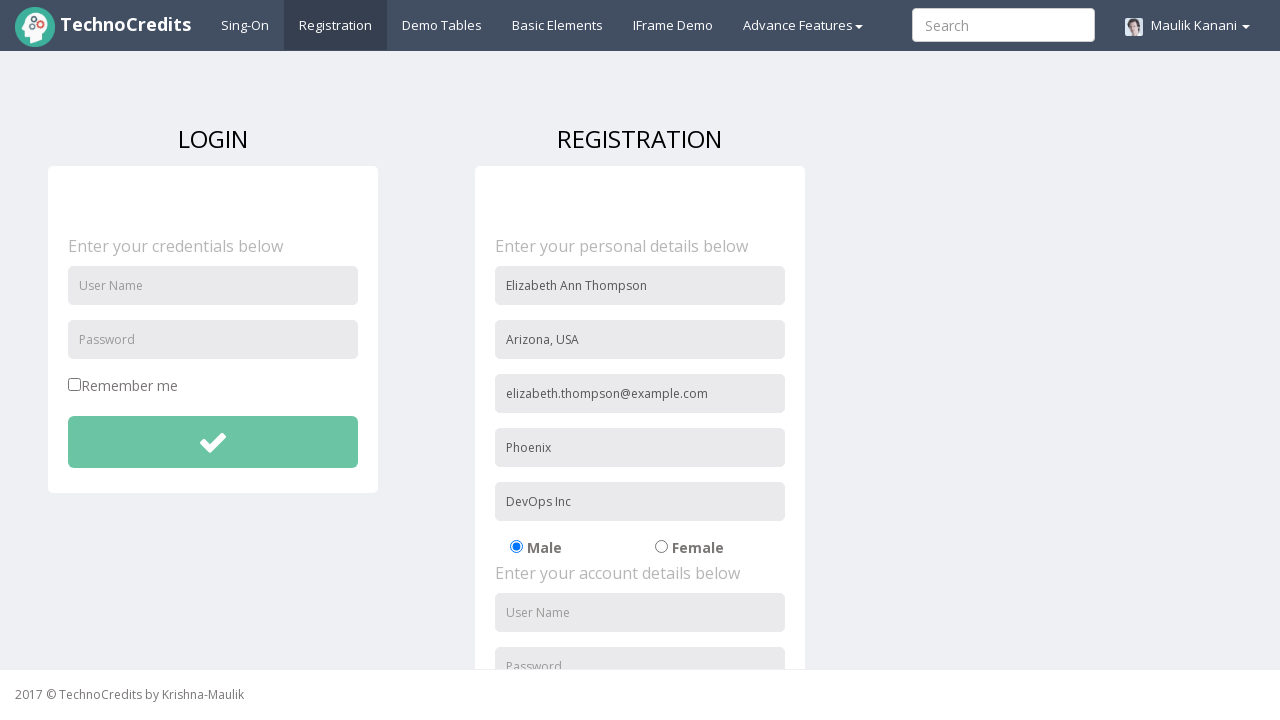

Scrolled to make signup agreement checkbox visible
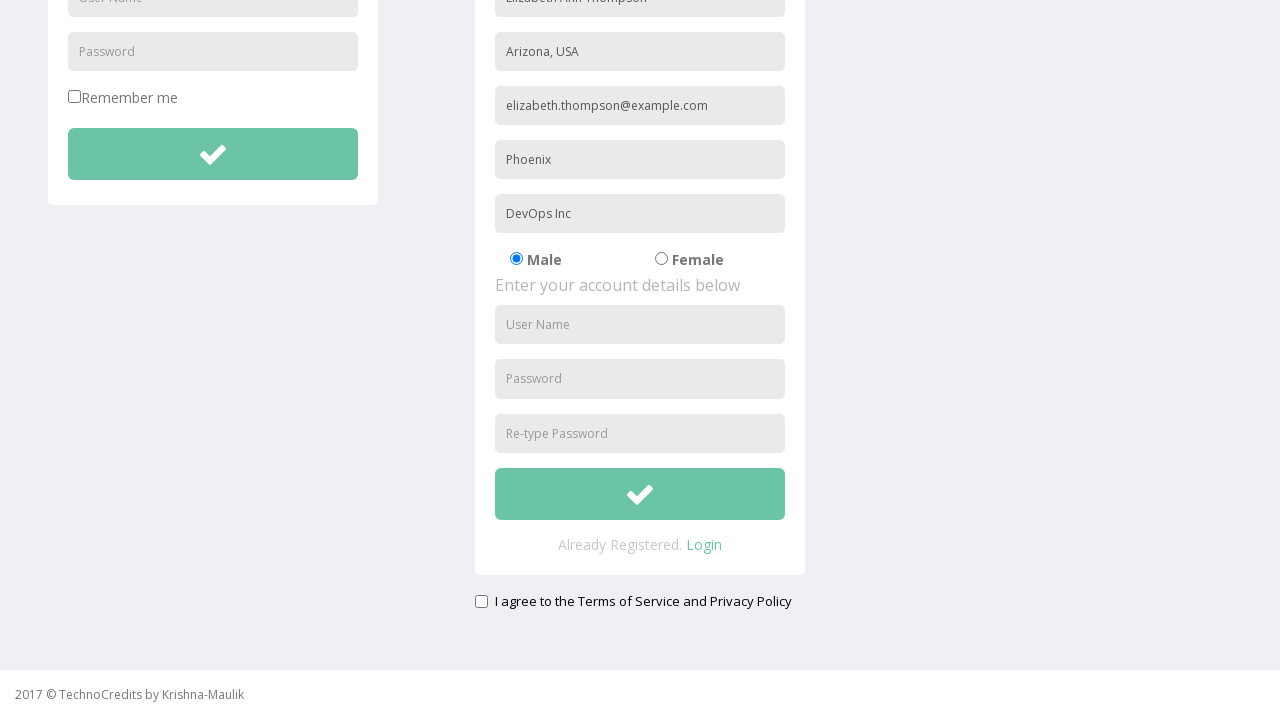

Selected gender radio button at (661, 259) on #radio-02
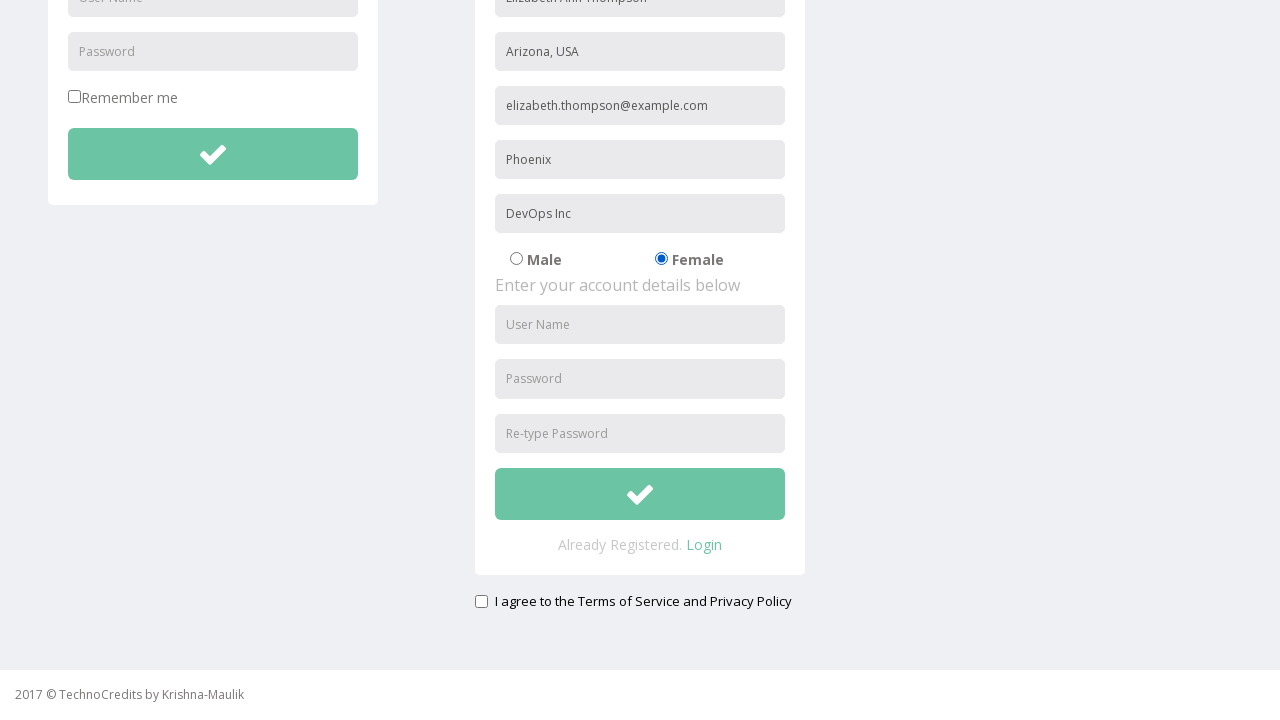

Filled password field with 'TestPass@2024' on #passwordReg
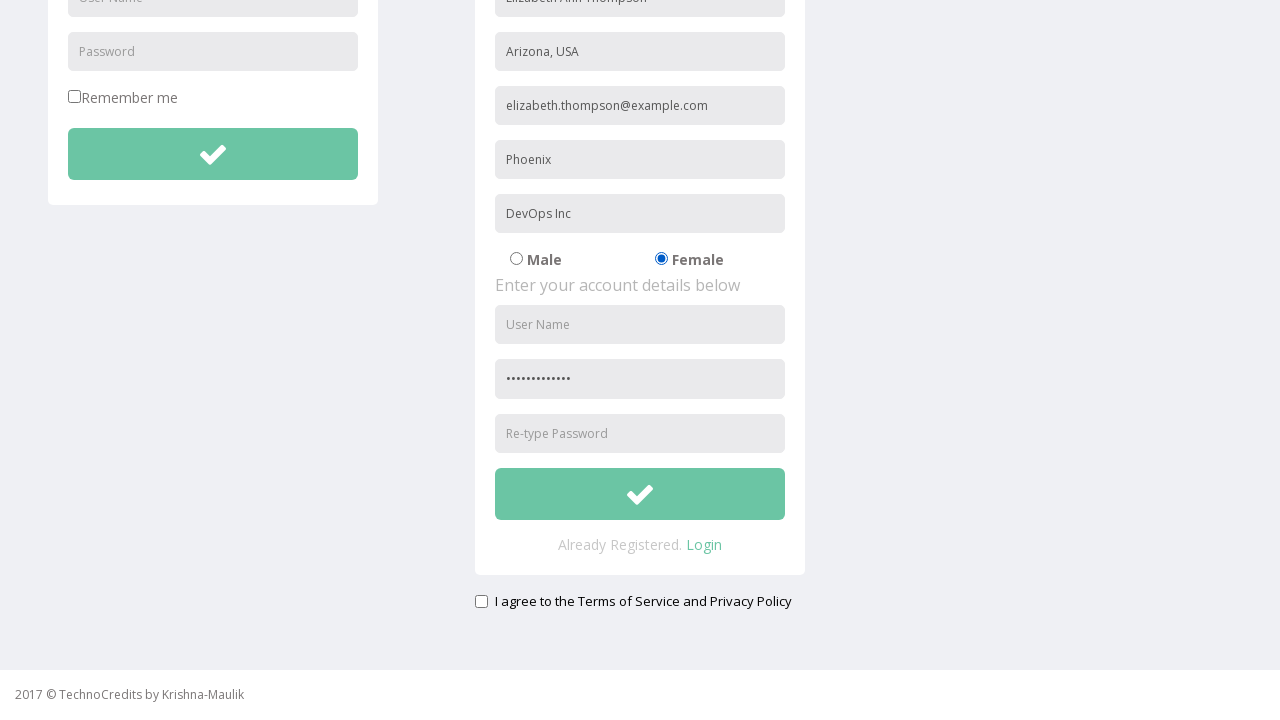

Filled confirm password field with 'TestPass@2024' on #repasswordReg
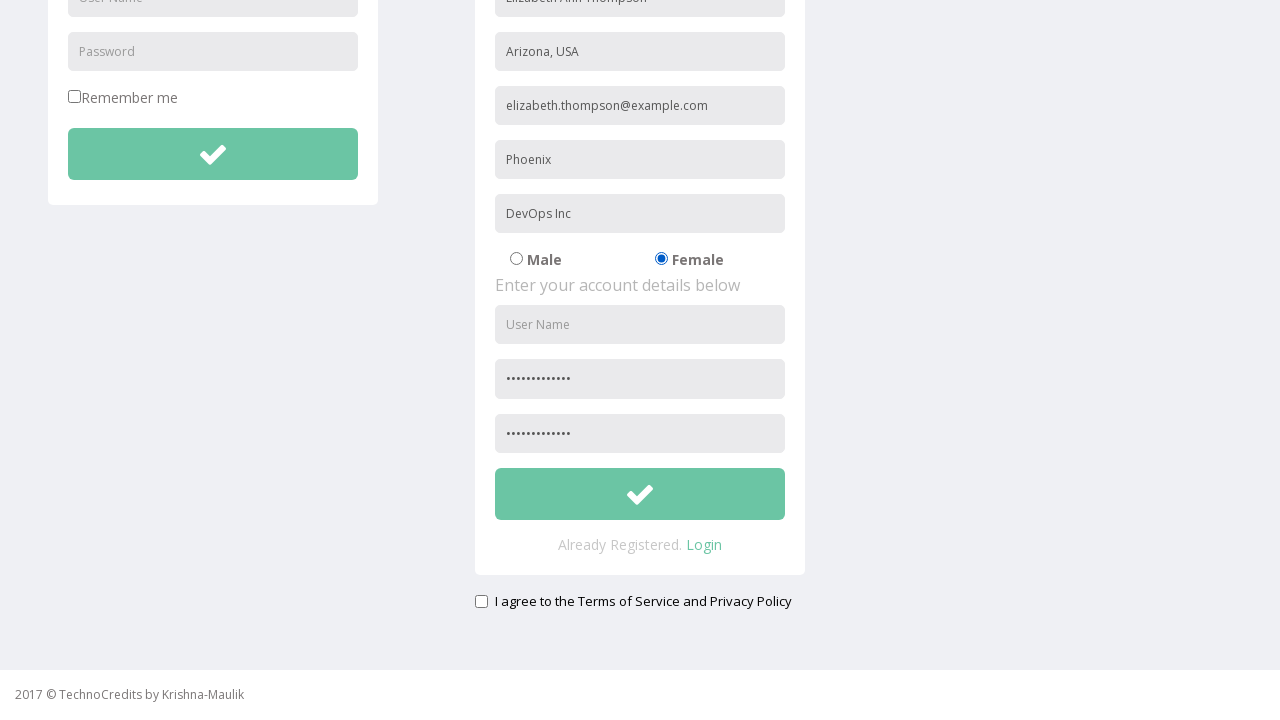

Checked signup agreement checkbox at (481, 601) on #signupAgreement
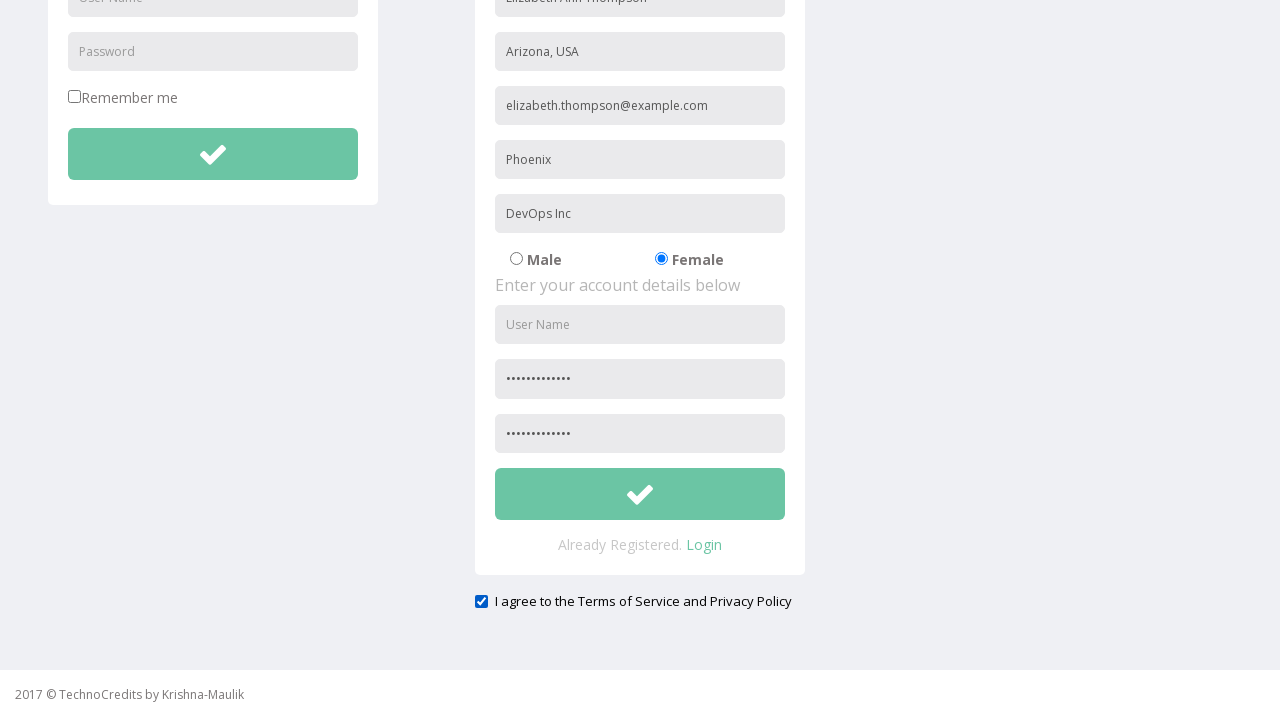

Clicked submit button to submit registration form without username at (640, 494) on #btnsubmitsignUp
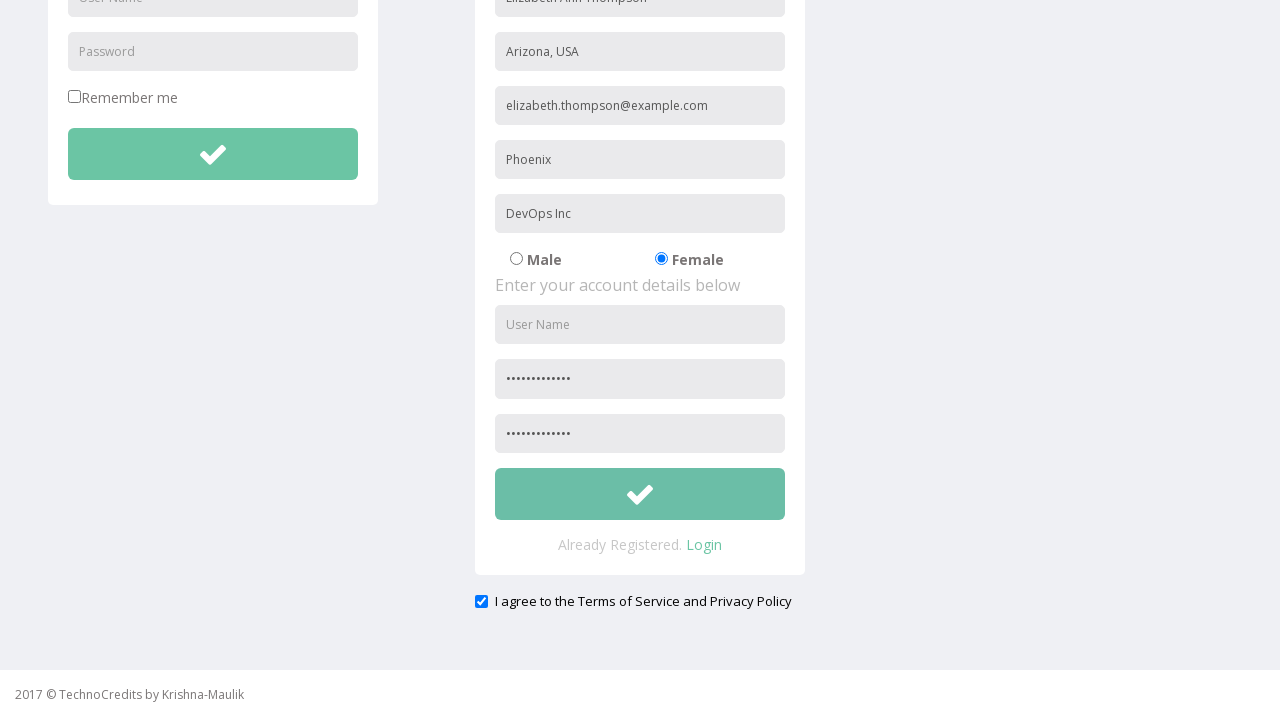

Set up dialog handler to accept validation alert for missing username field
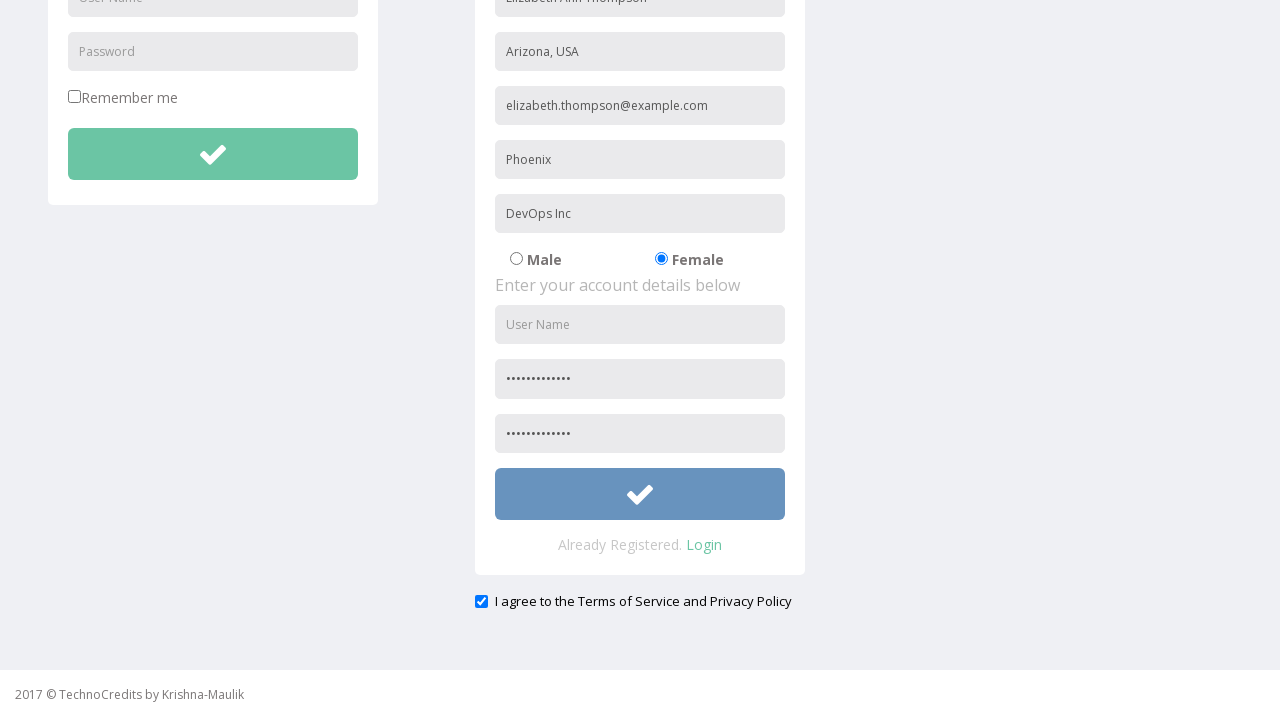

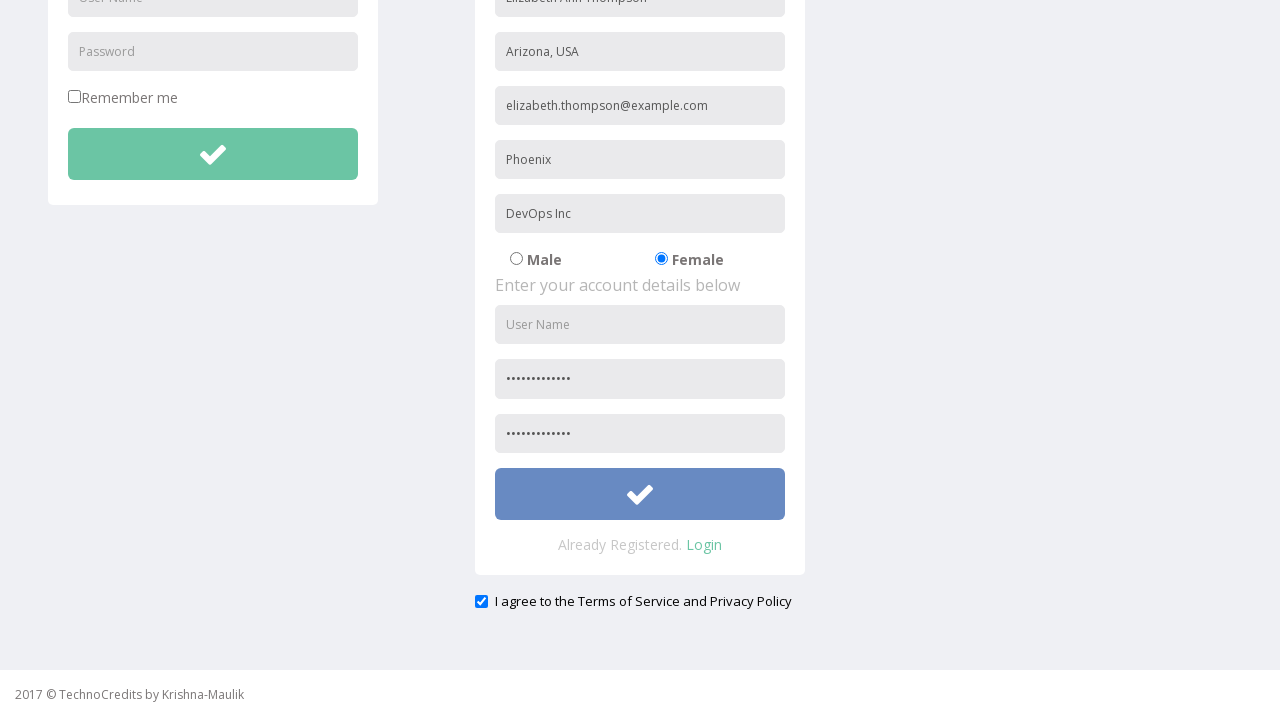